Tests navigation on the Demoblaze demo e-commerce site by verifying the categories section is displayed and clicking on the "Phones" category link.

Starting URL: https://www.demoblaze.com/

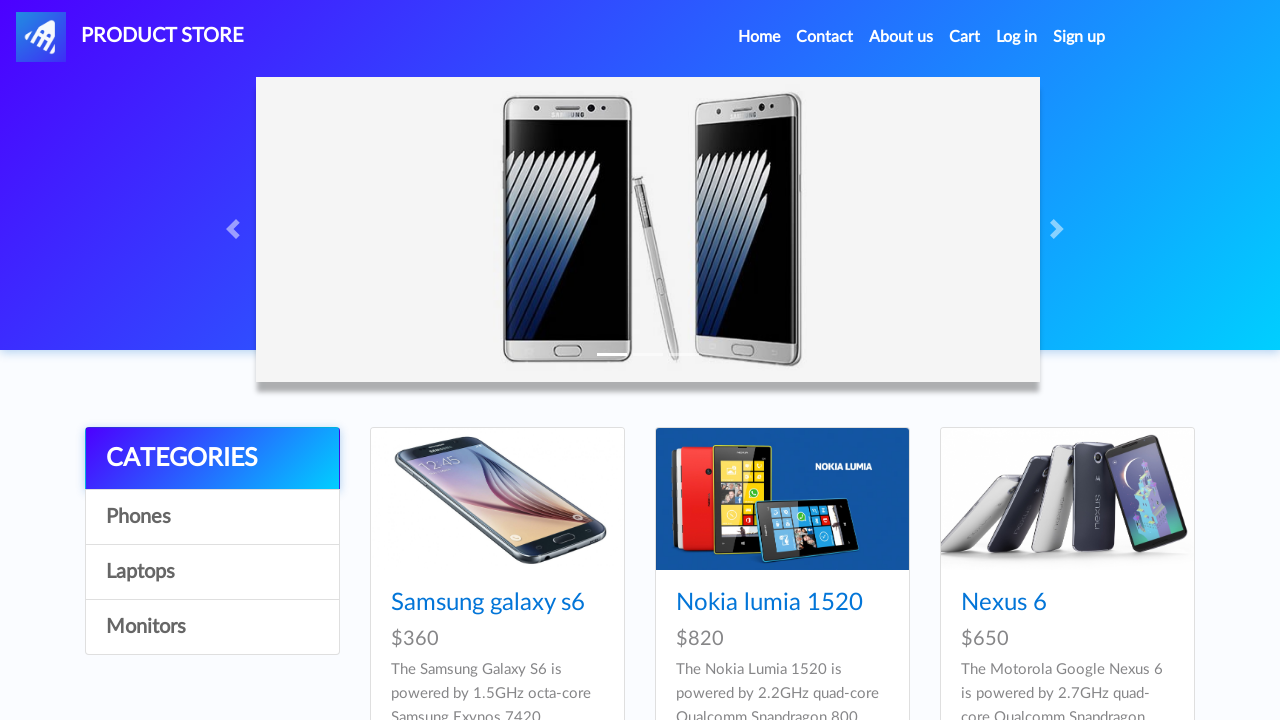

Waited for categories section to load
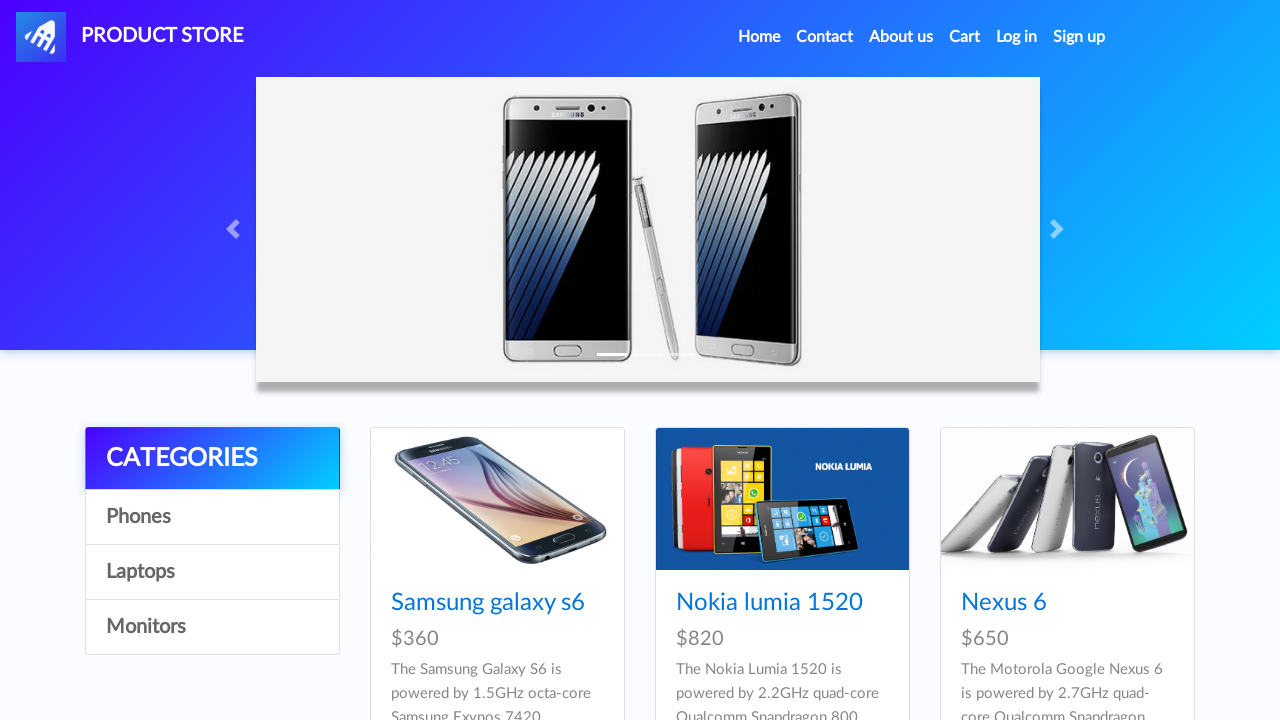

Clicked on Phones category link at (212, 517) on text=Phones
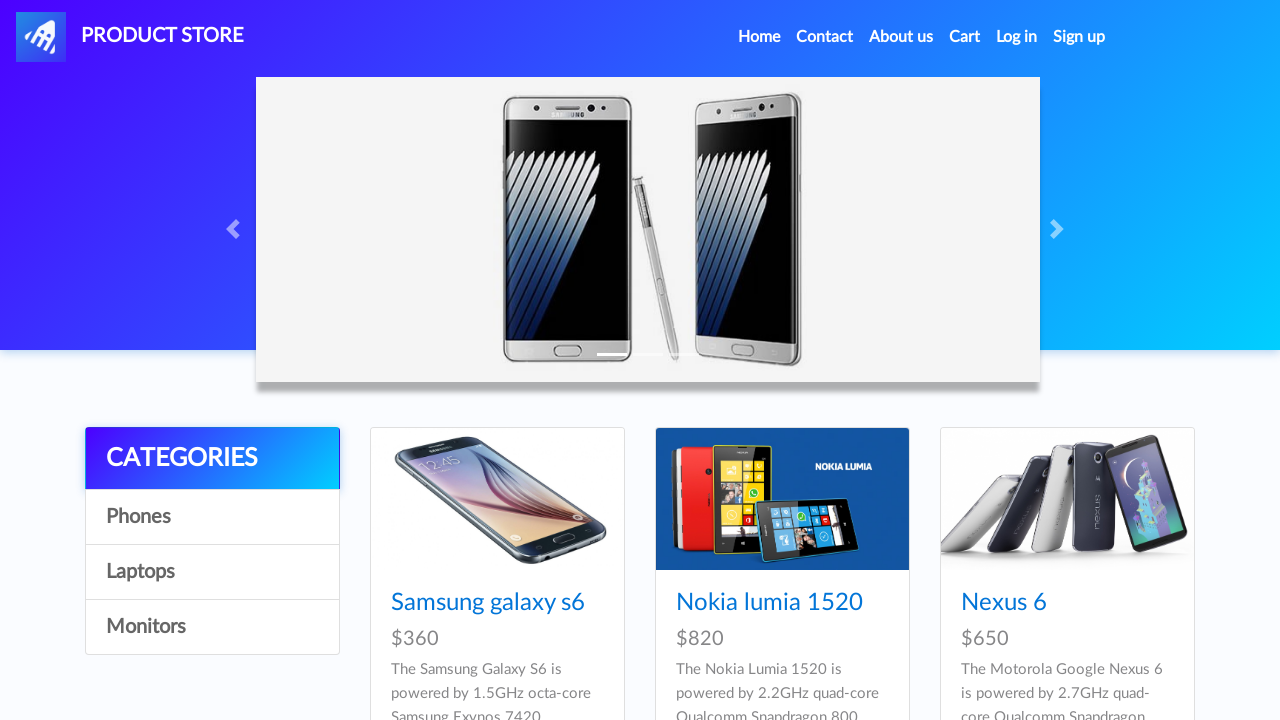

Waited for page navigation to complete
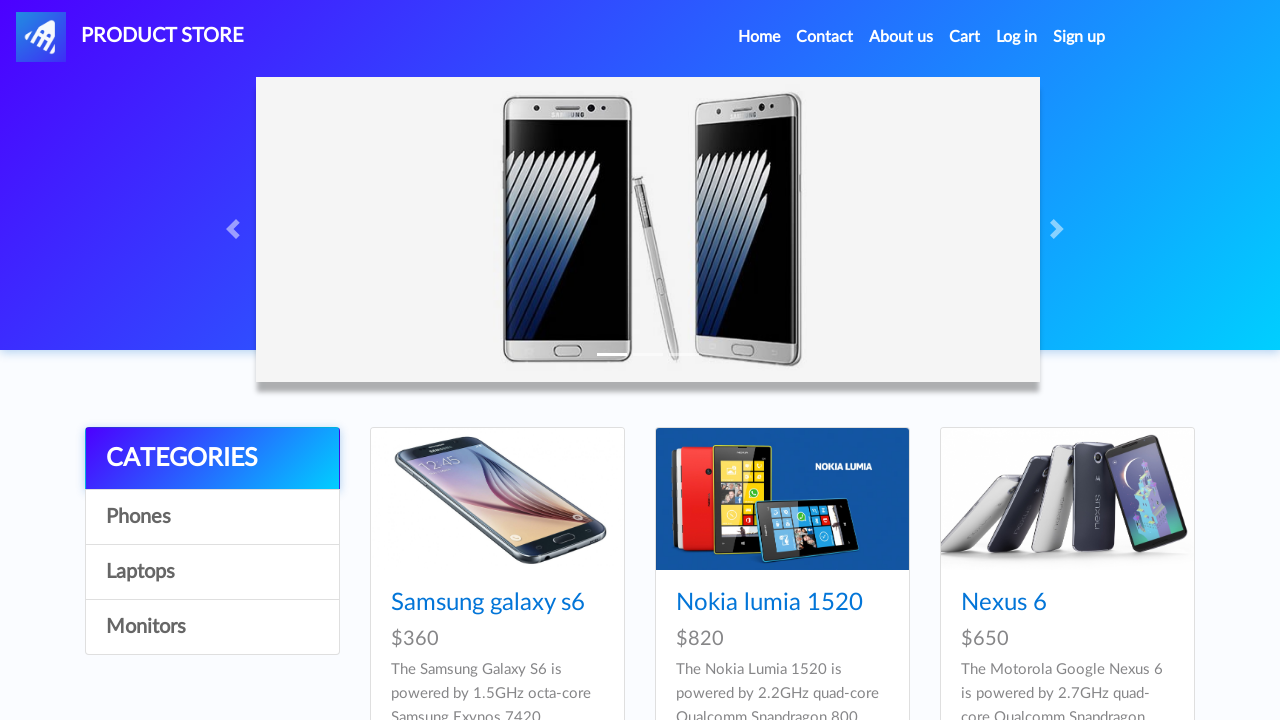

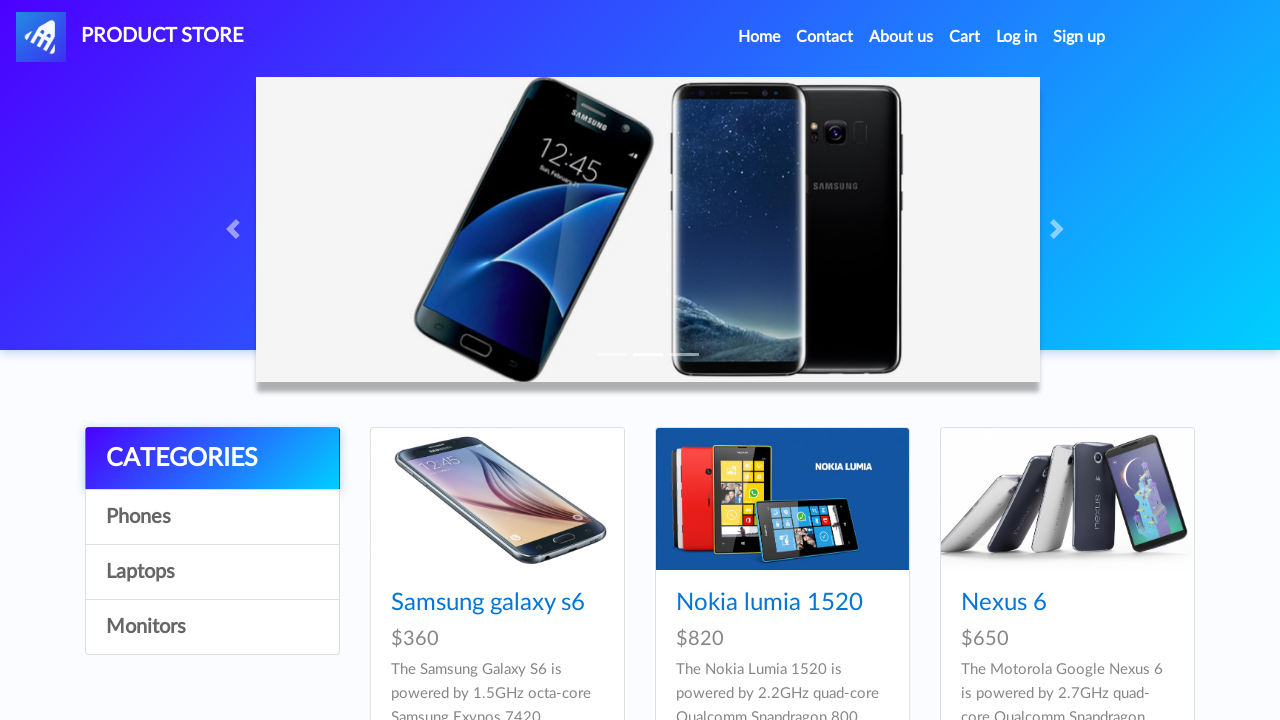